Tests registration form by filling in first name, last name, and email fields, then submitting the form and verifying the success message

Starting URL: http://suninjuly.github.io/registration1.html

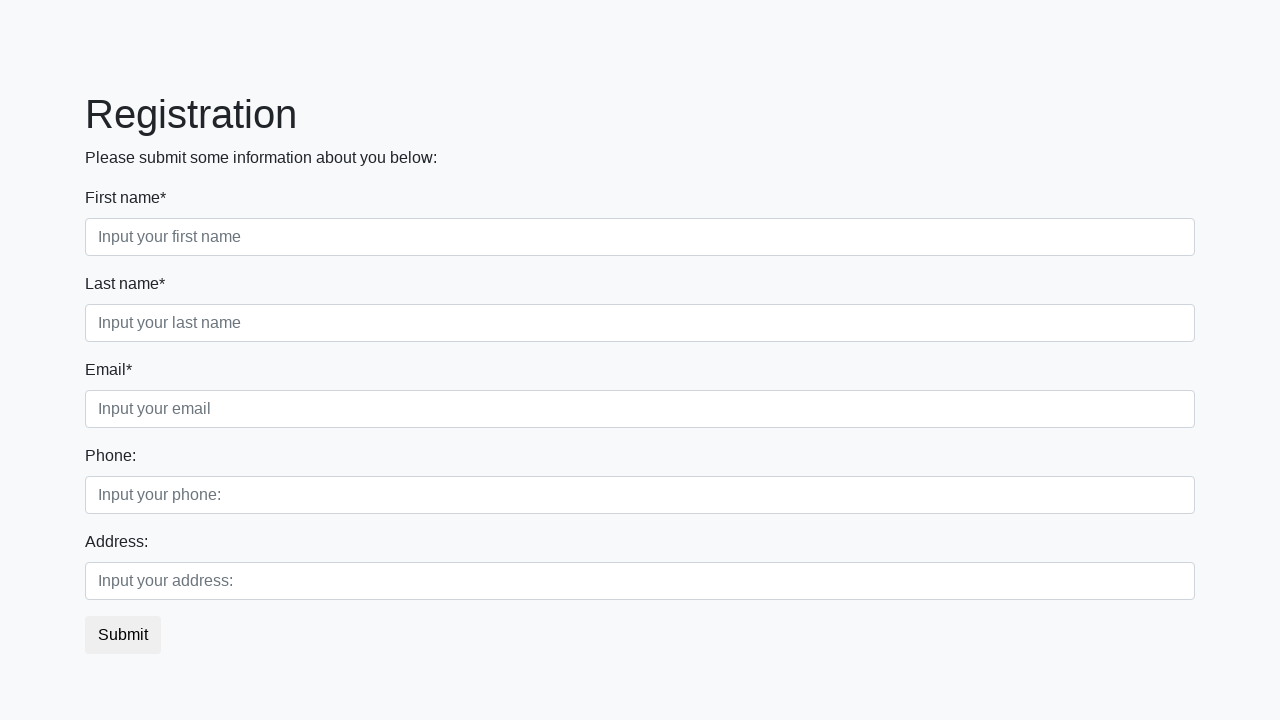

Filled first name field with 'John' on .first_block .form-control.first
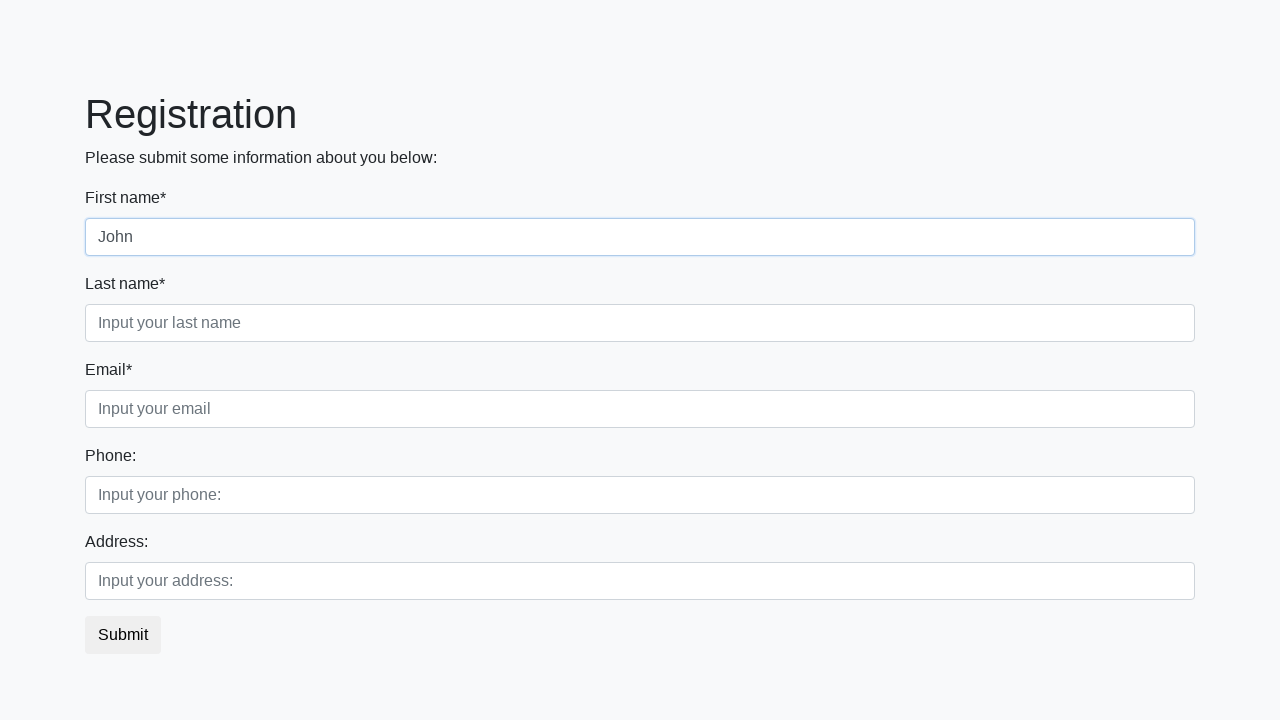

Filled last name field with 'Doe' on .first_block .form-control.second
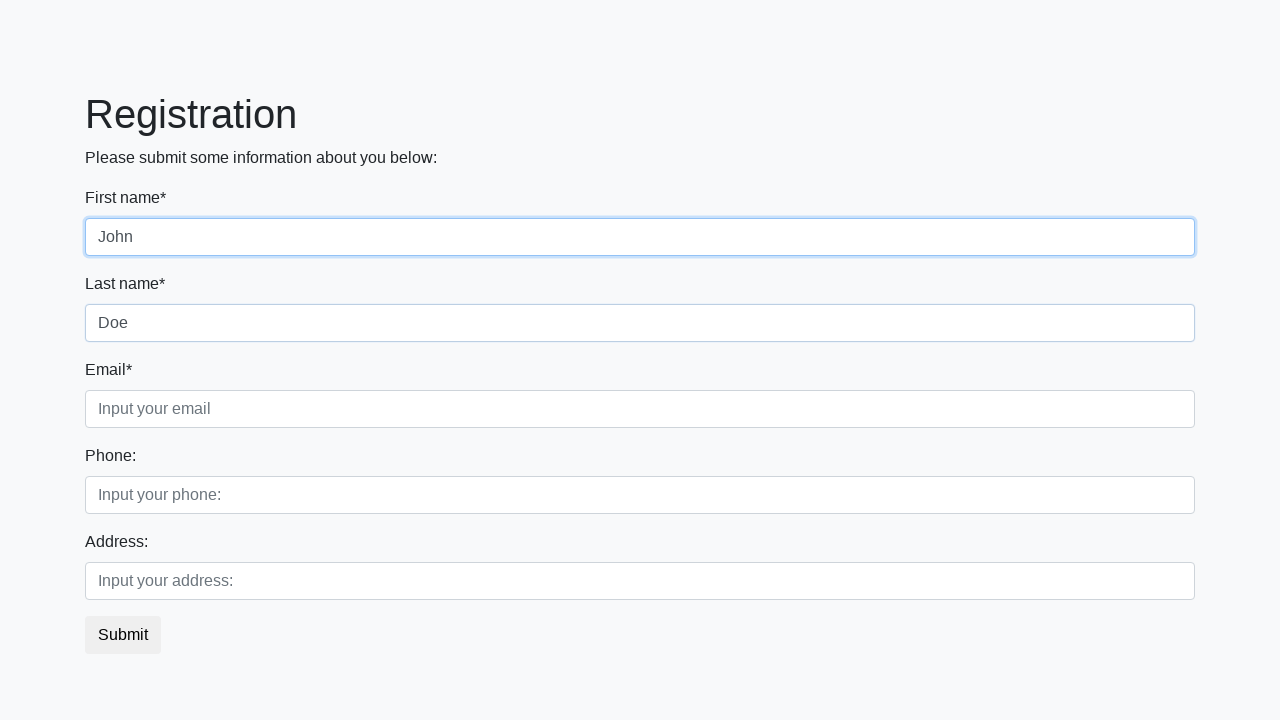

Filled email field with 'john.doe@example.com' on .first_block .form-control.third
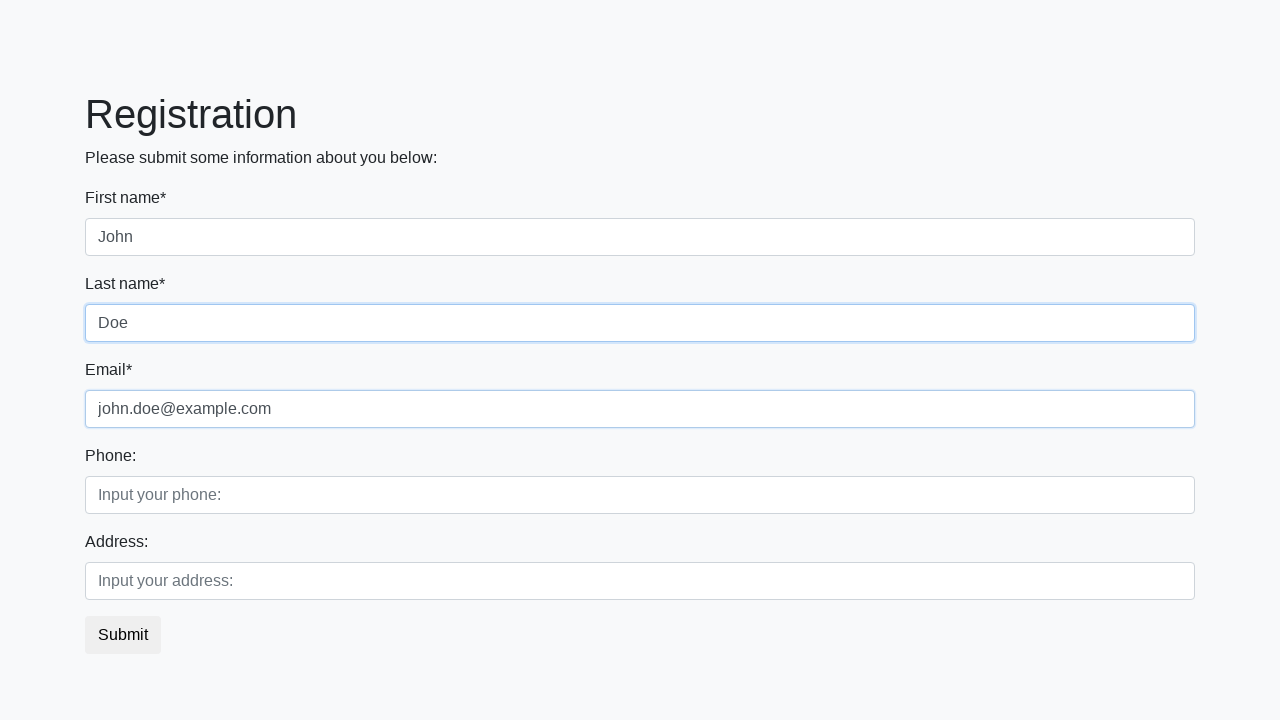

Clicked submit button to register at (123, 635) on button[type='submit']
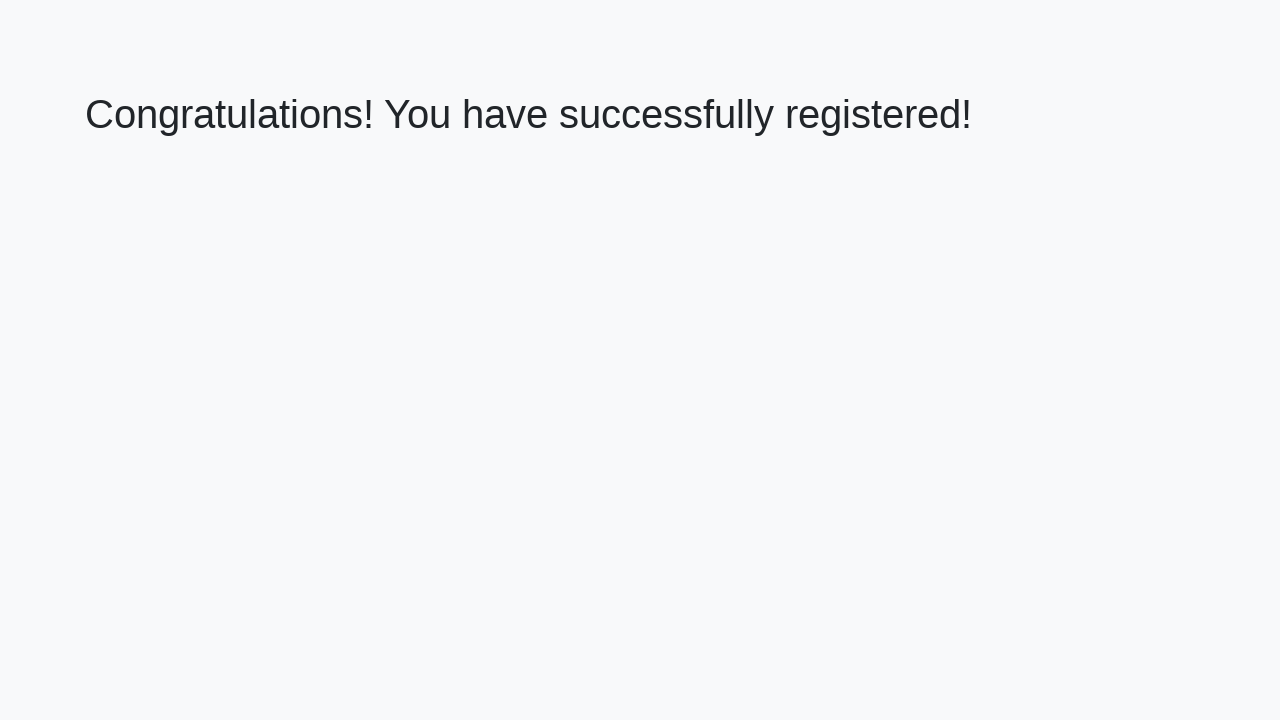

Success message heading loaded
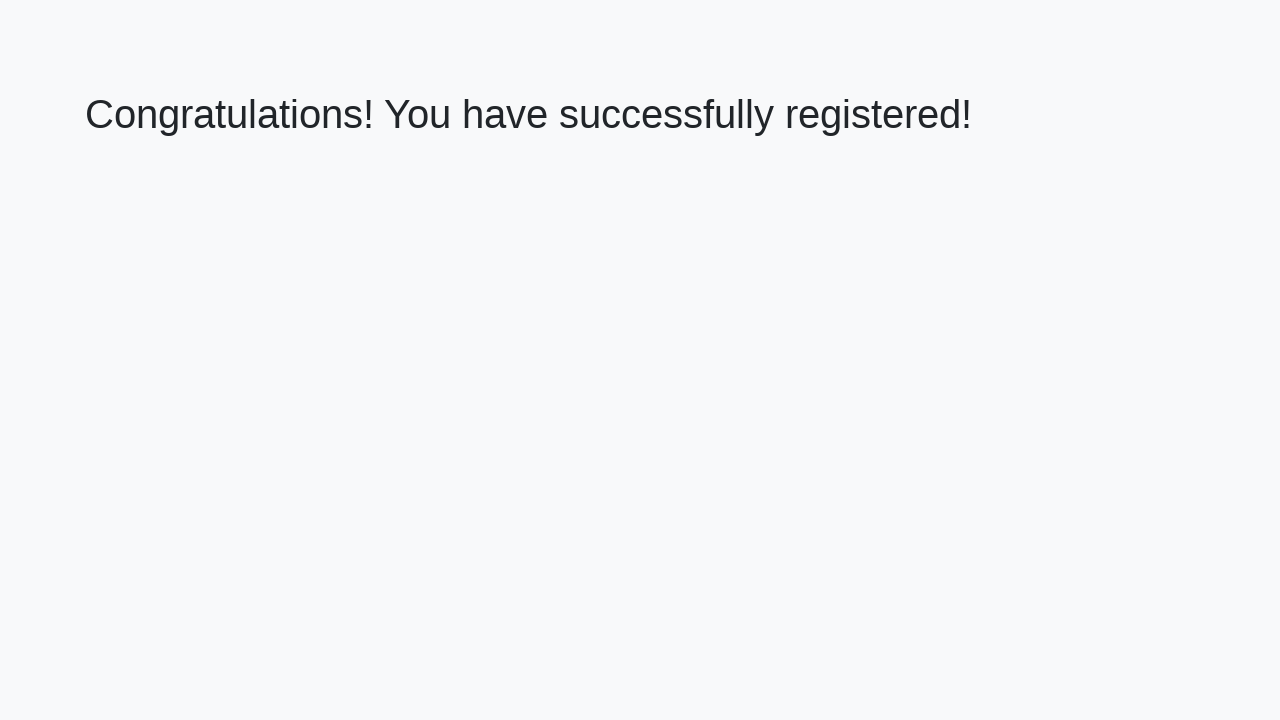

Retrieved success message text
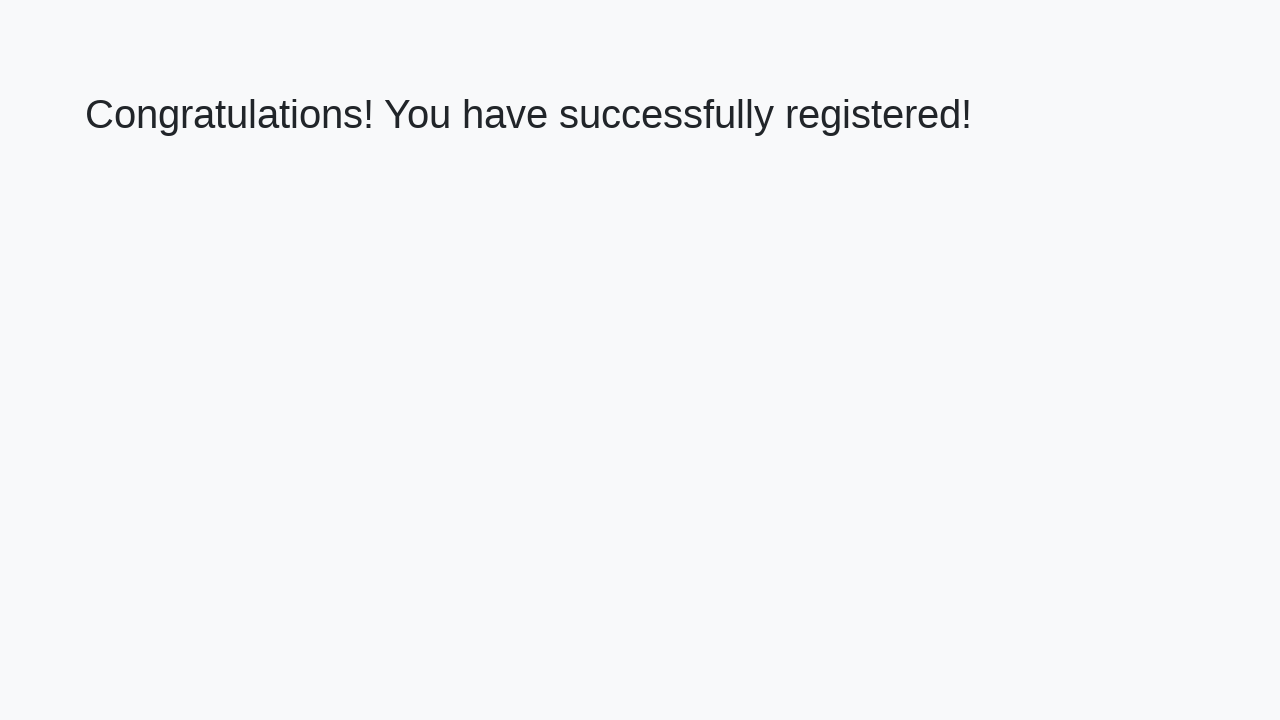

Verified success message: 'Congratulations! You have successfully registered!'
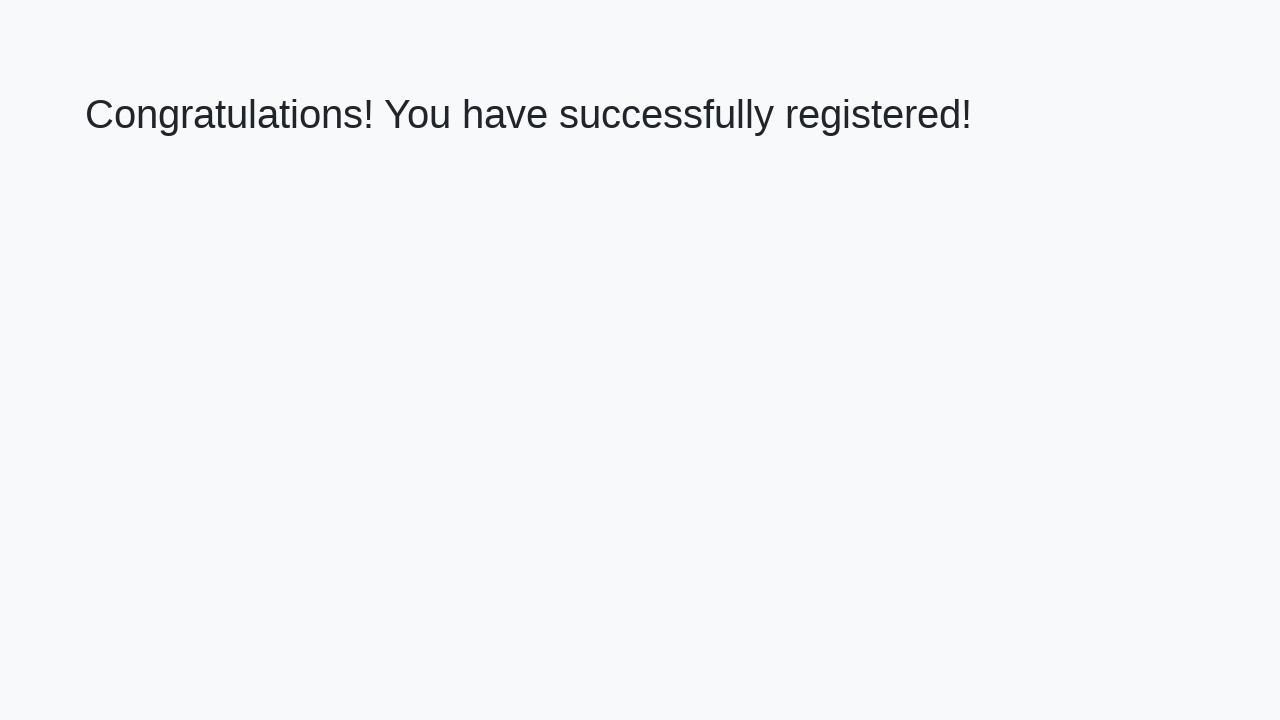

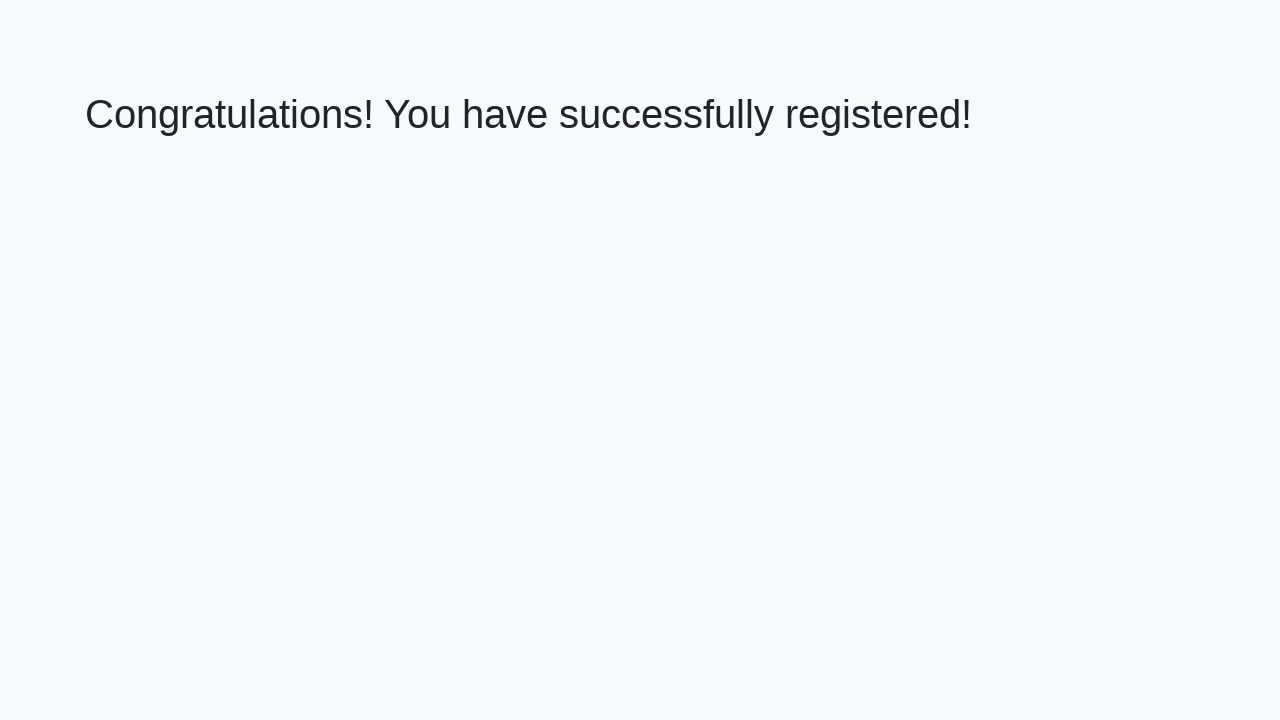